Searches for "pycon" on the Python.org website and verifies that results are returned

Starting URL: http://www.python.org

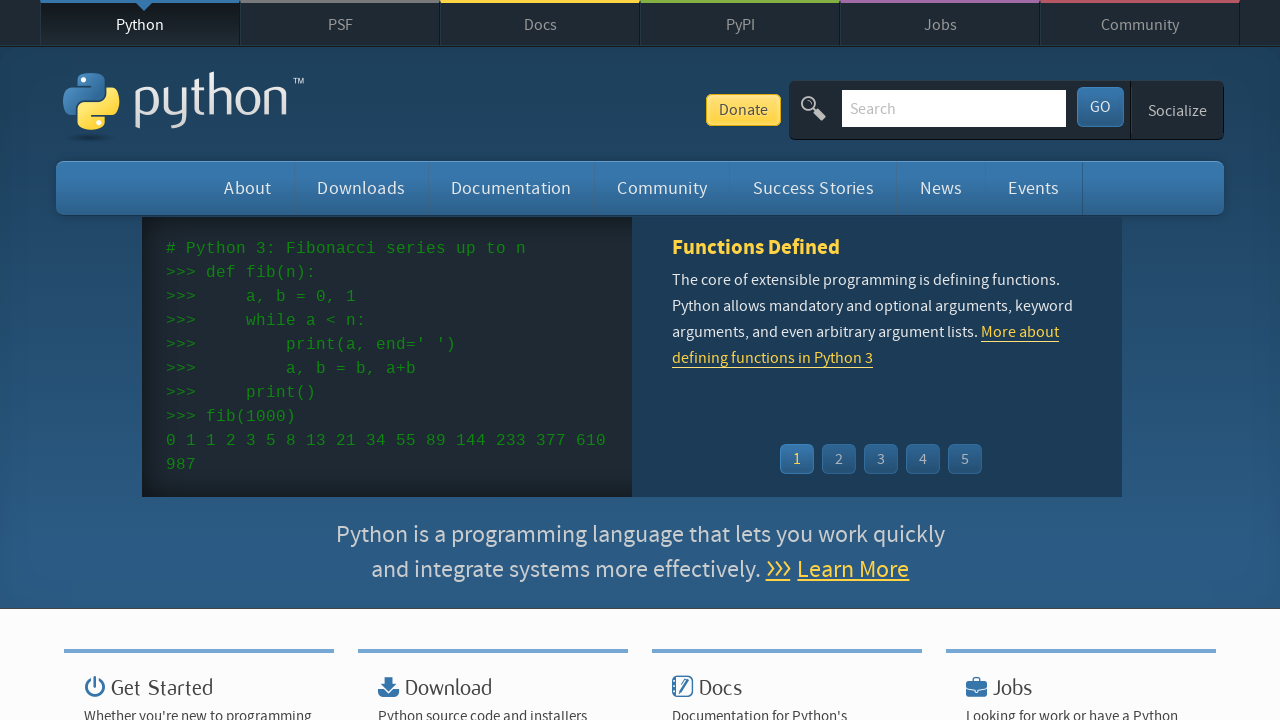

Verified 'Python' is in the page title
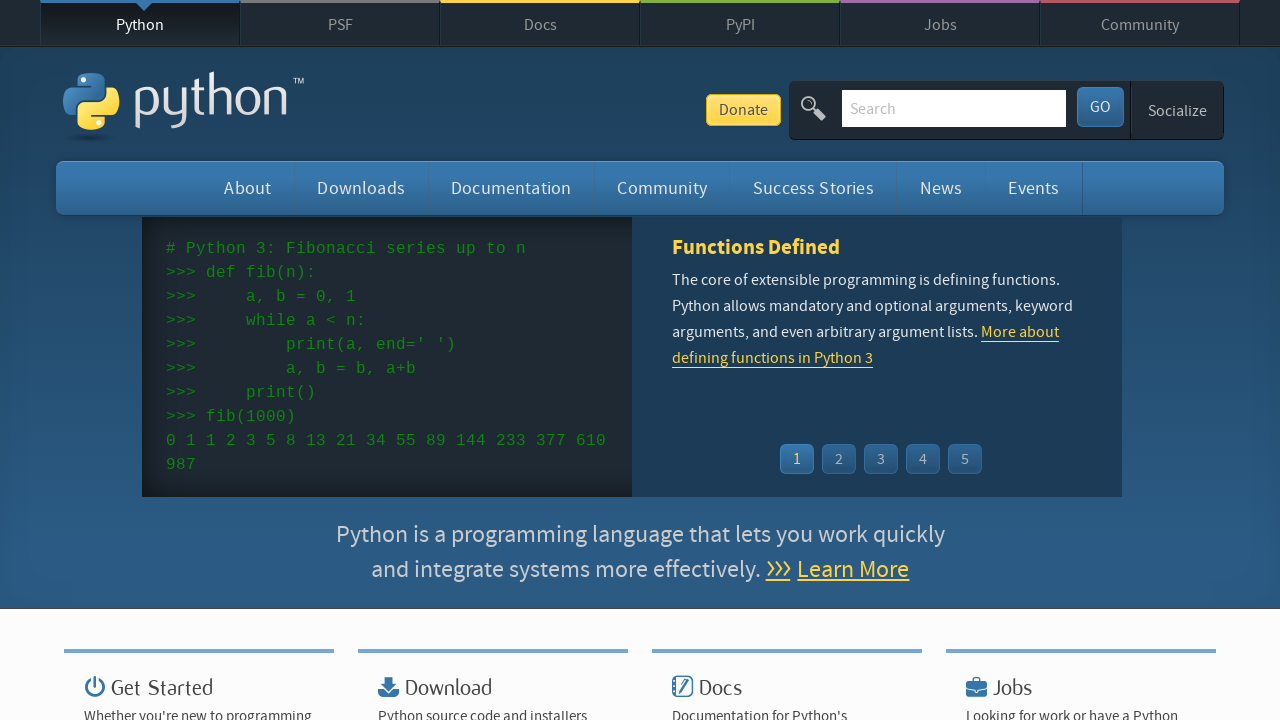

Filled search box with 'pycon' on input[name='q']
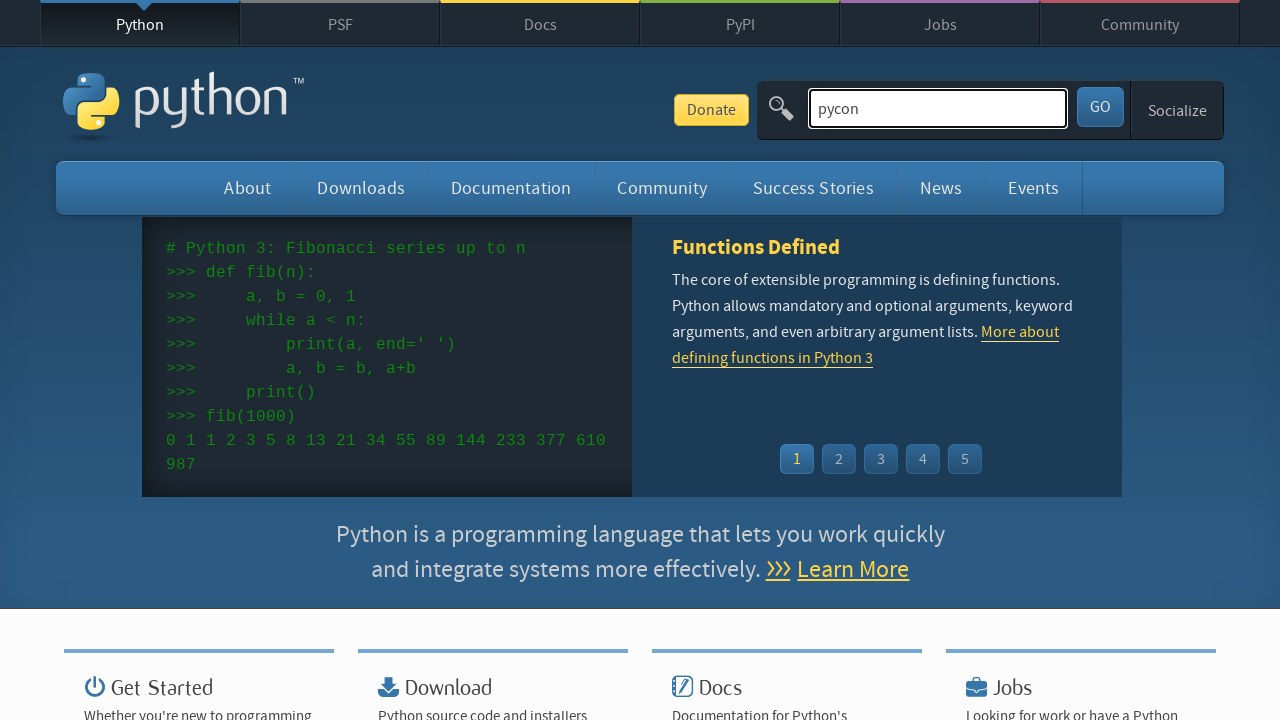

Pressed Enter to submit search for 'pycon' on input[name='q']
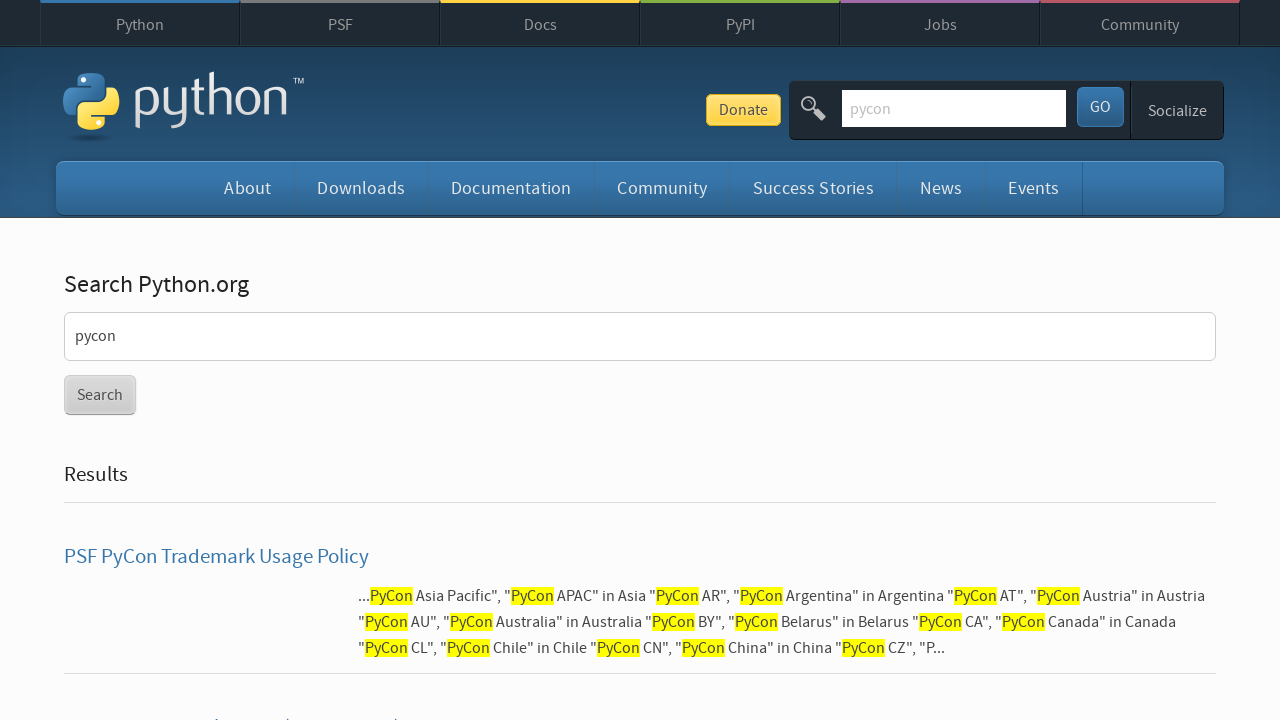

Waited for page to load with networkidle state
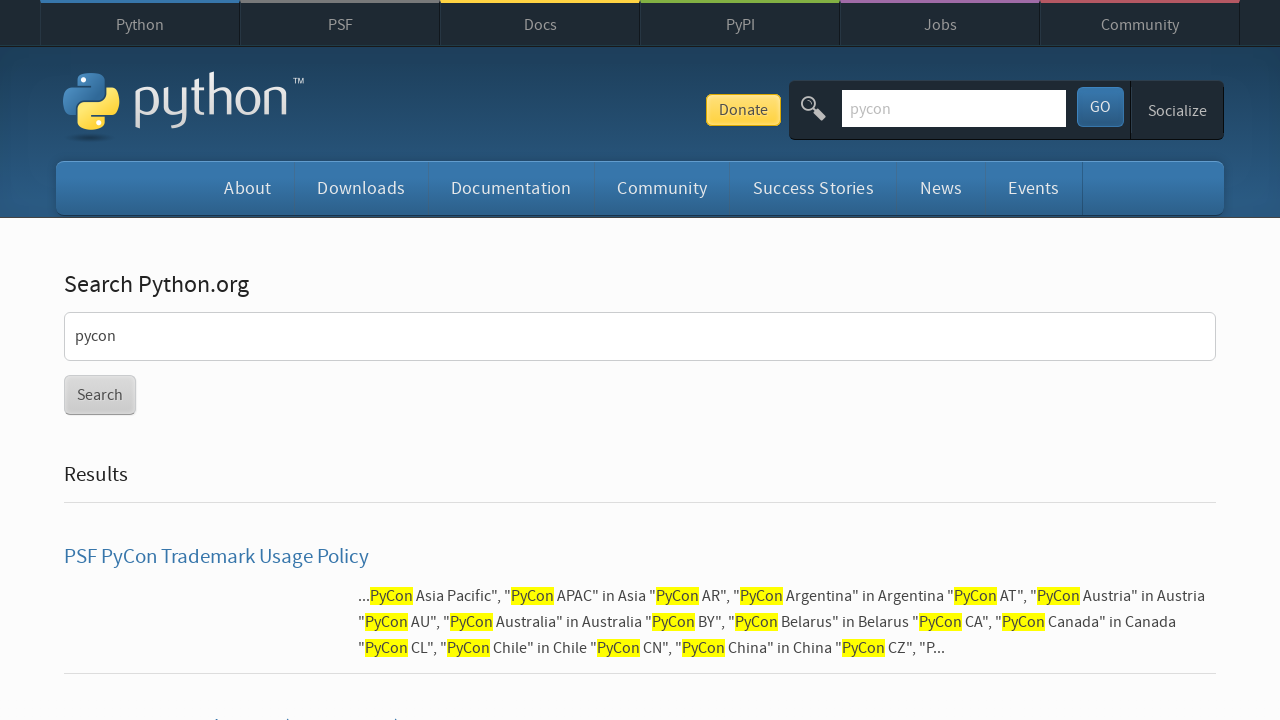

Verified that search results were returned (no 'No result found' message)
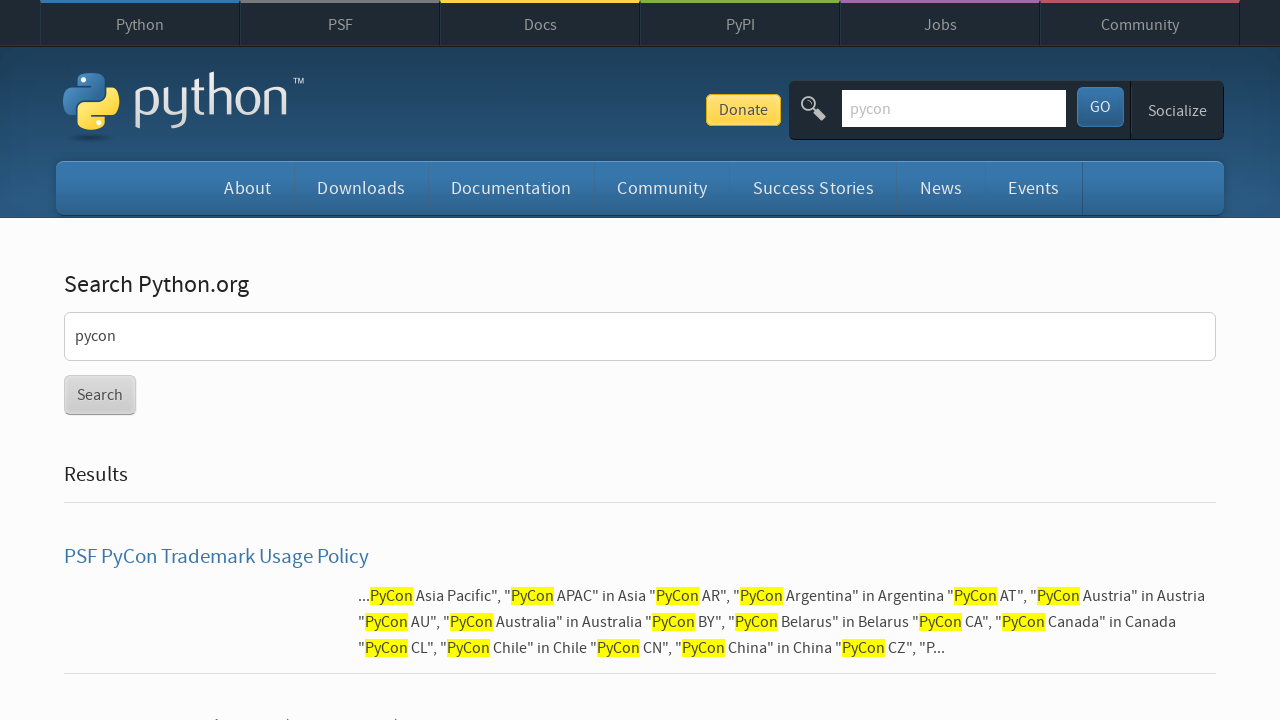

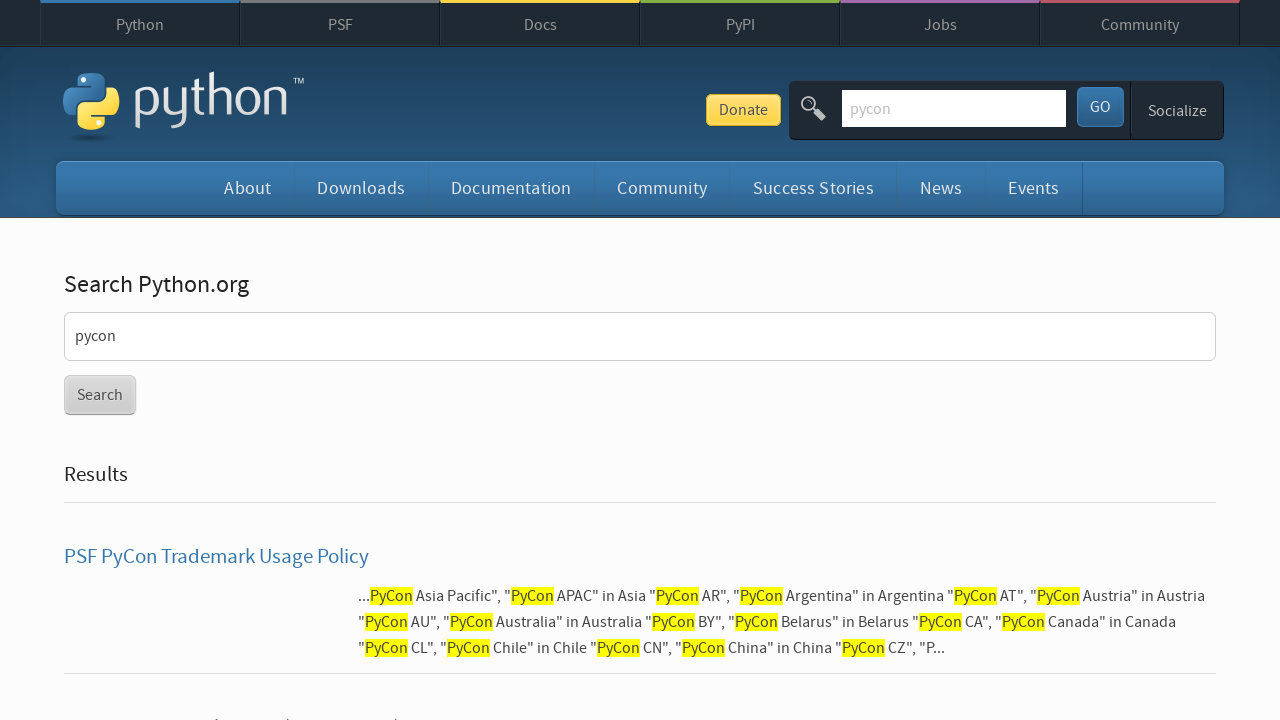